Tests that edits are saved when the input loses focus (blur event)

Starting URL: https://demo.playwright.dev/todomvc

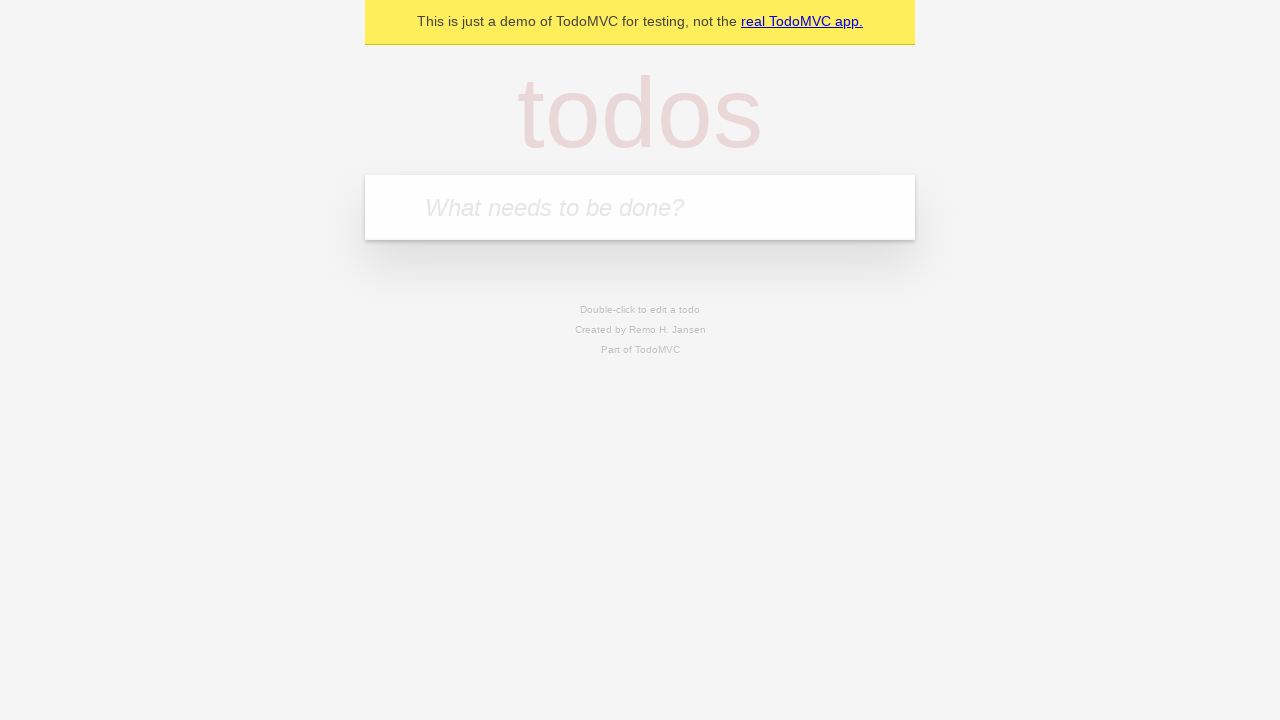

Filled todo input with 'buy some cheese' on internal:attr=[placeholder="What needs to be done?"i]
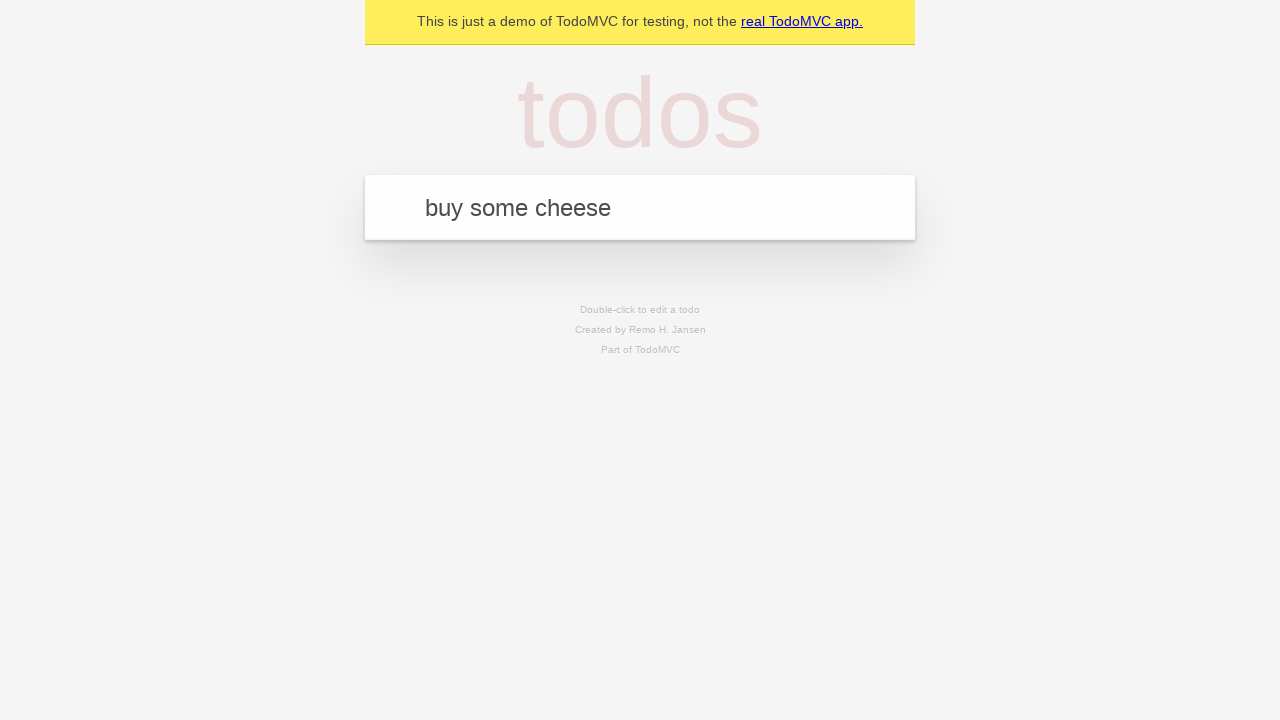

Pressed Enter to add first todo on internal:attr=[placeholder="What needs to be done?"i]
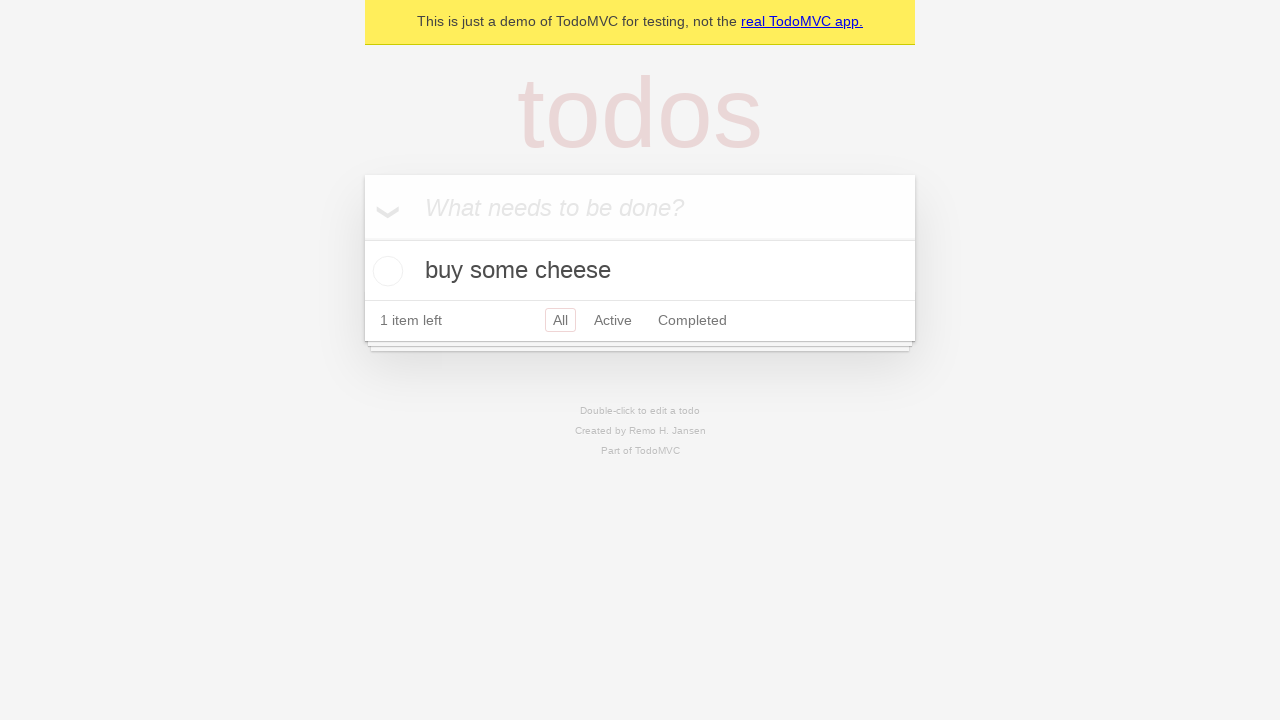

Filled todo input with 'feed the cat' on internal:attr=[placeholder="What needs to be done?"i]
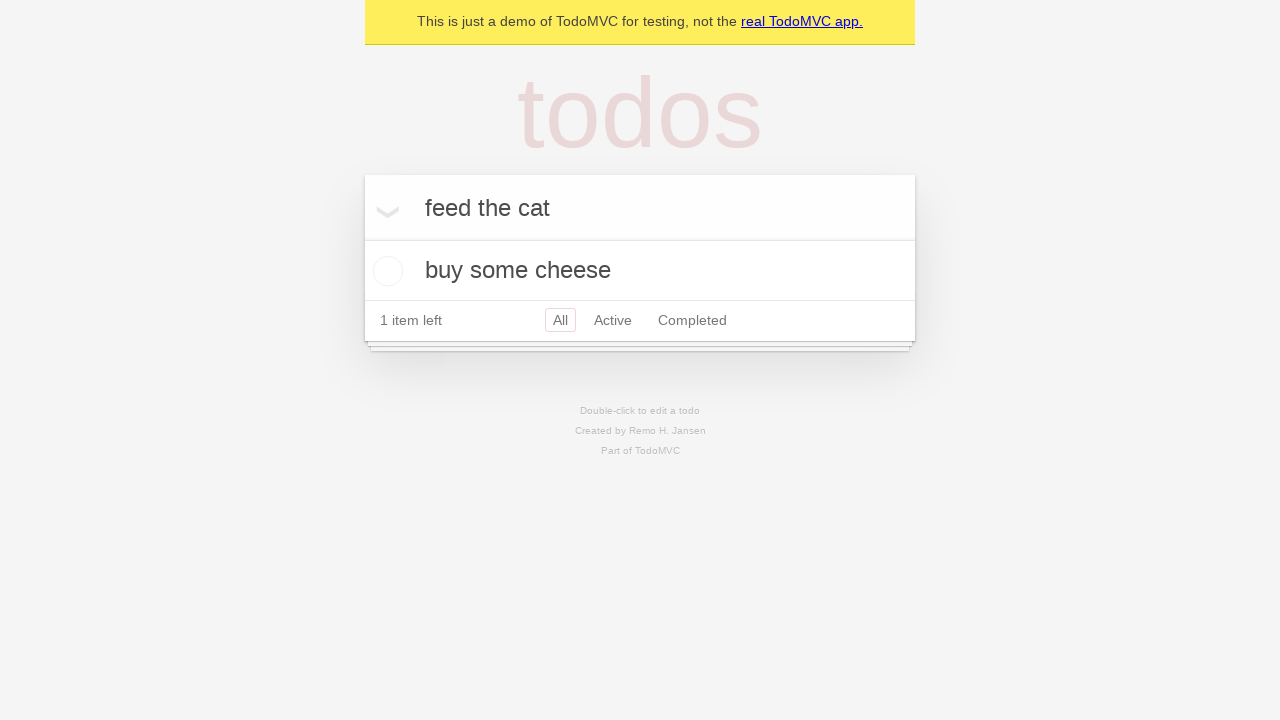

Pressed Enter to add second todo on internal:attr=[placeholder="What needs to be done?"i]
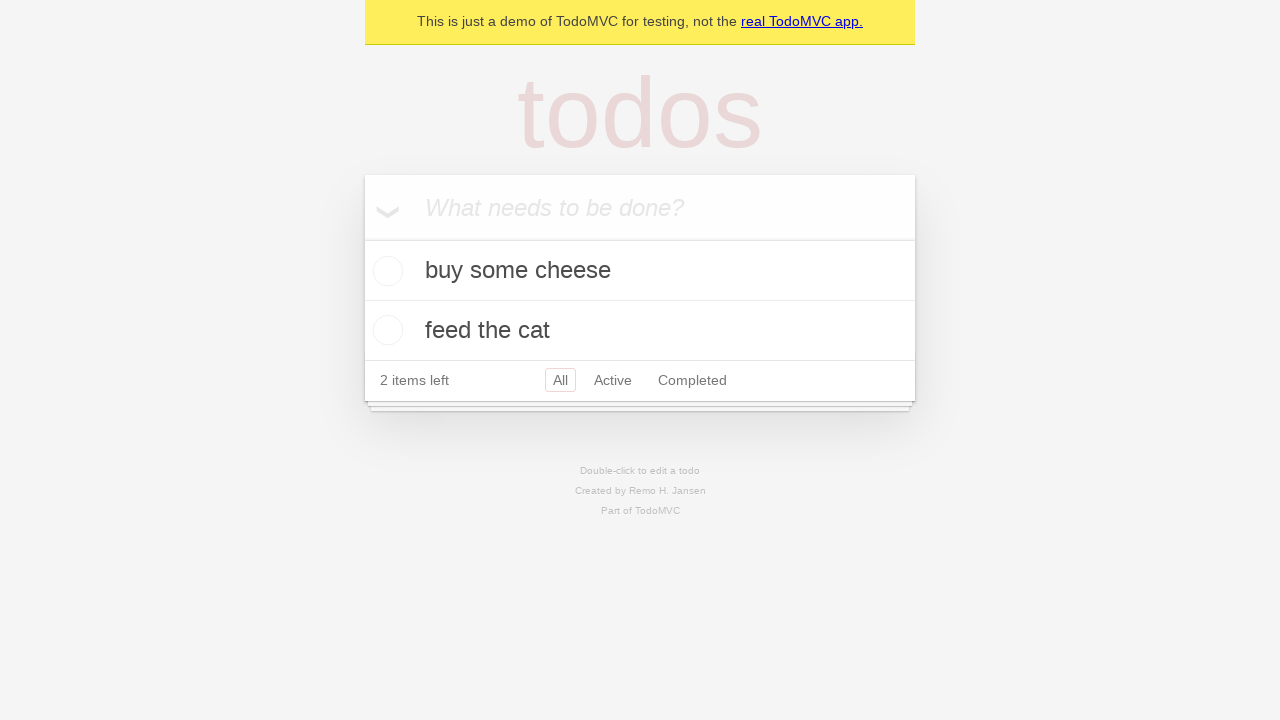

Filled todo input with 'book a doctors appointment' on internal:attr=[placeholder="What needs to be done?"i]
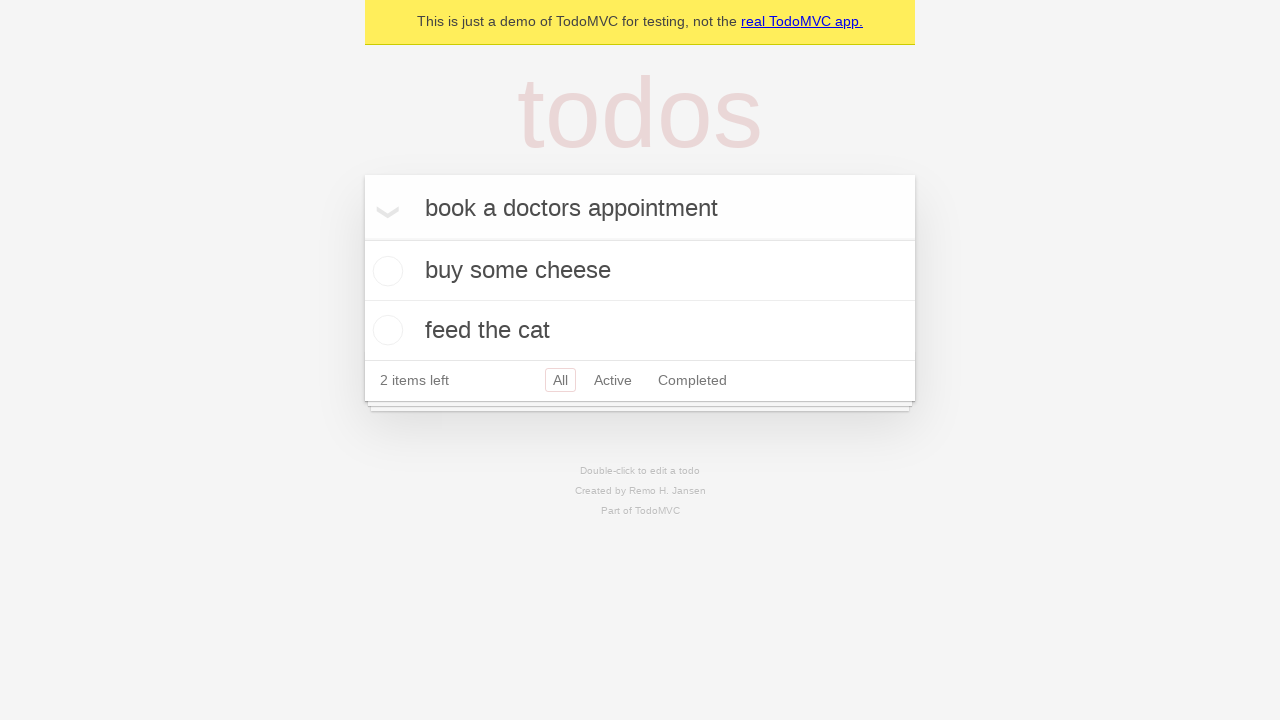

Pressed Enter to add third todo on internal:attr=[placeholder="What needs to be done?"i]
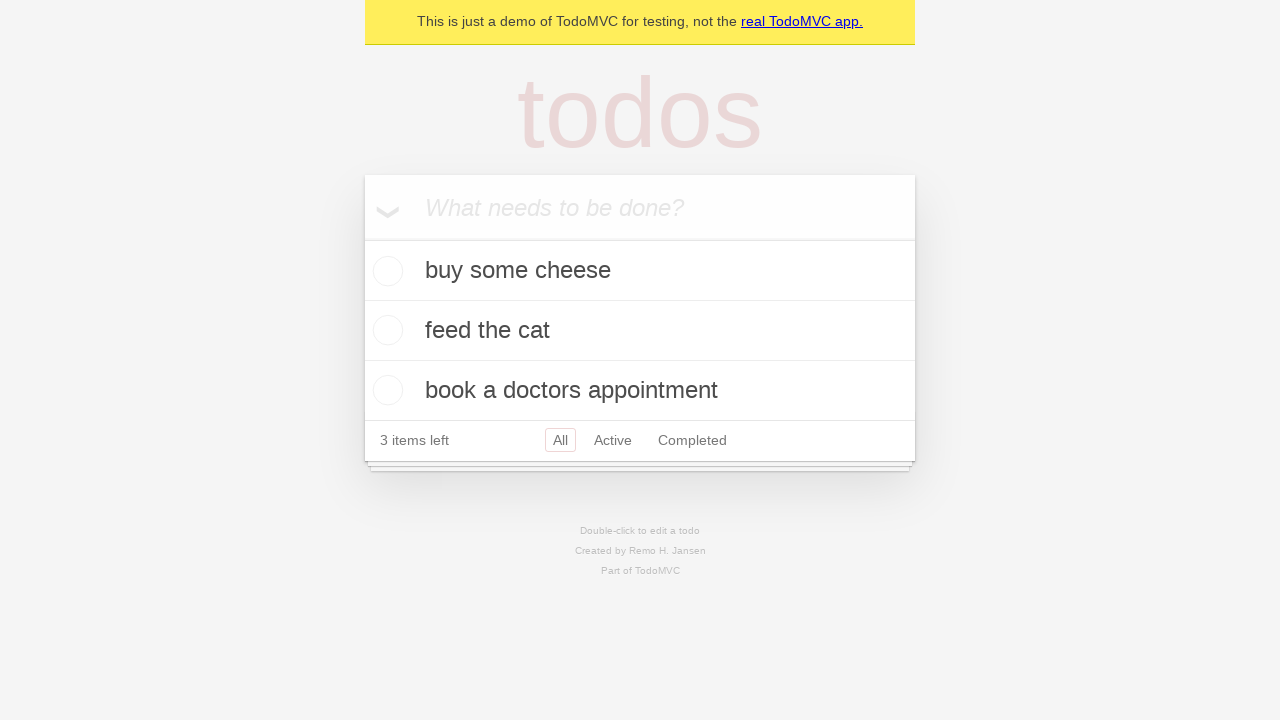

Double-clicked second todo item to enter edit mode at (640, 331) on internal:testid=[data-testid="todo-item"s] >> nth=1
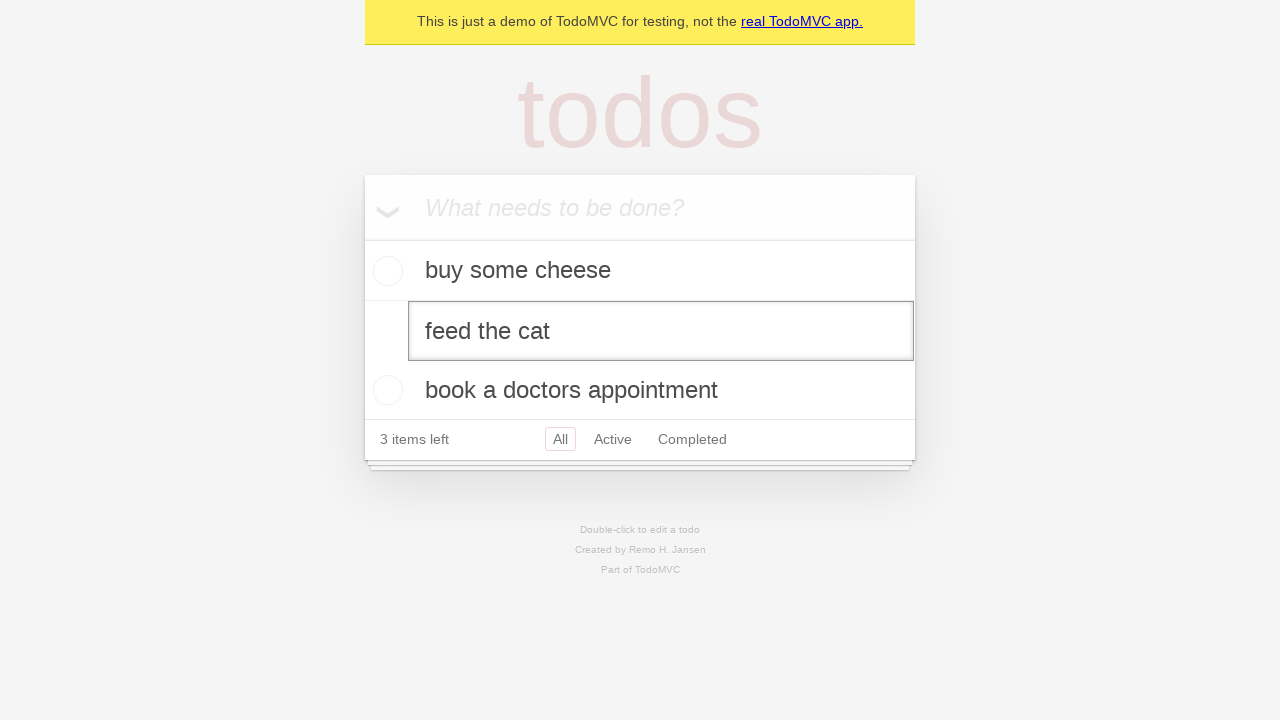

Edited todo text to 'buy some sausages' on internal:testid=[data-testid="todo-item"s] >> nth=1 >> internal:role=textbox[nam
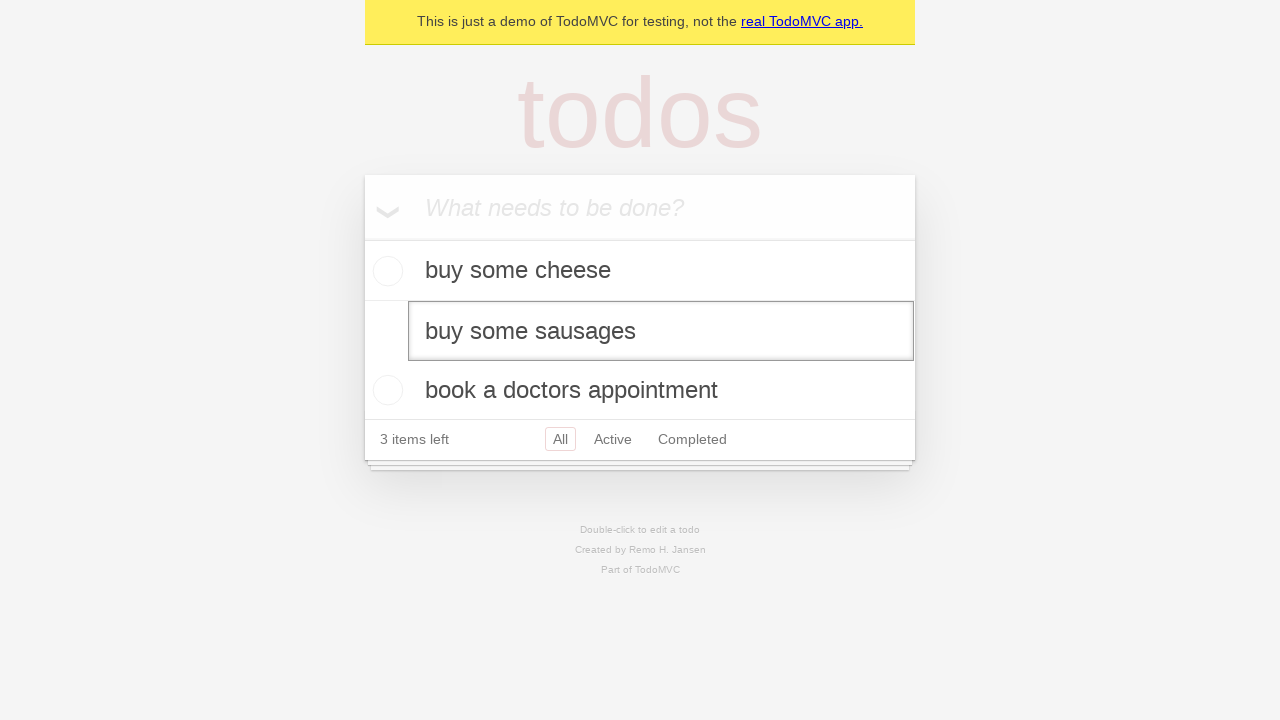

Triggered blur event on edit input to save changes
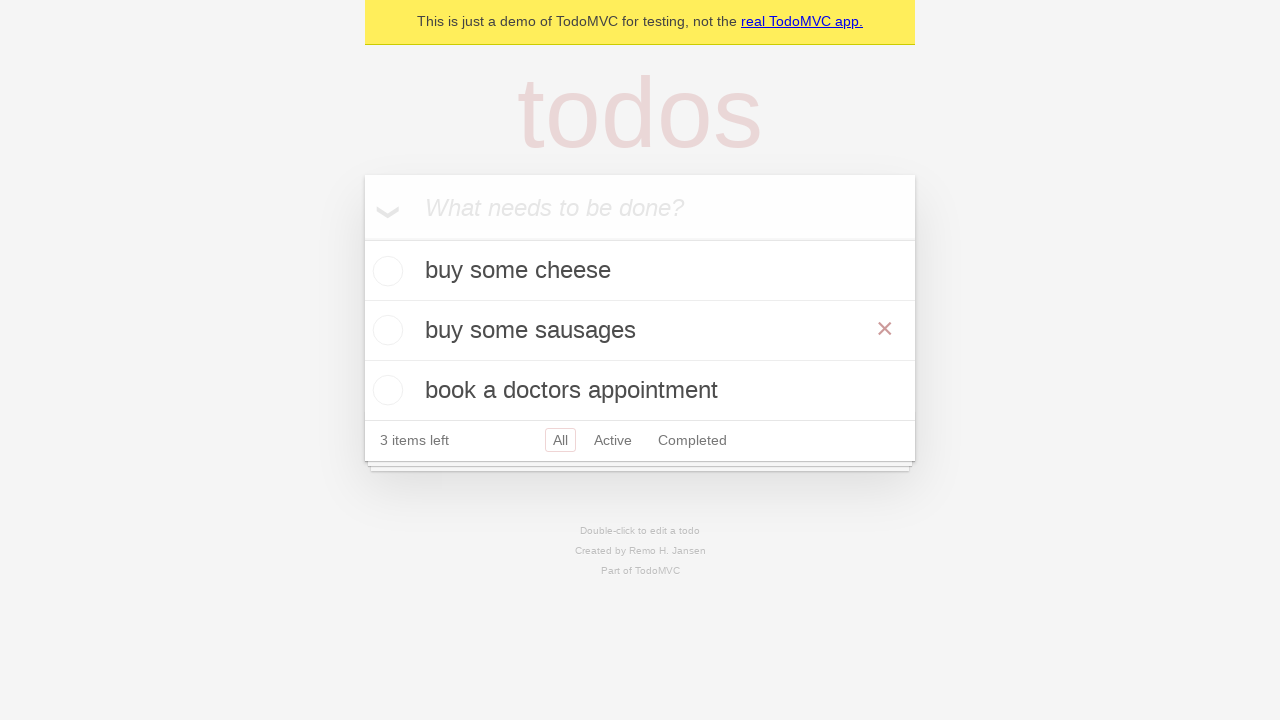

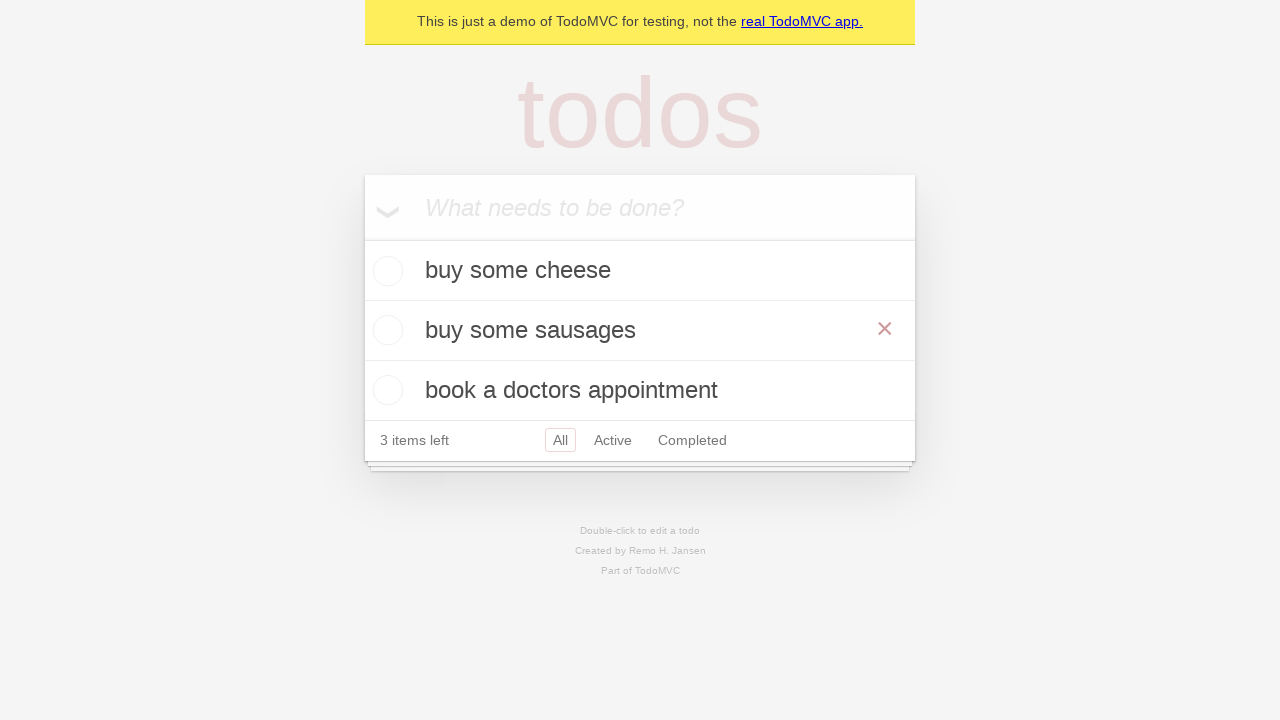